Tests the Web Tables page by navigating to it and clicking the Add button to open the registration form modal.

Starting URL: https://demoqa.com

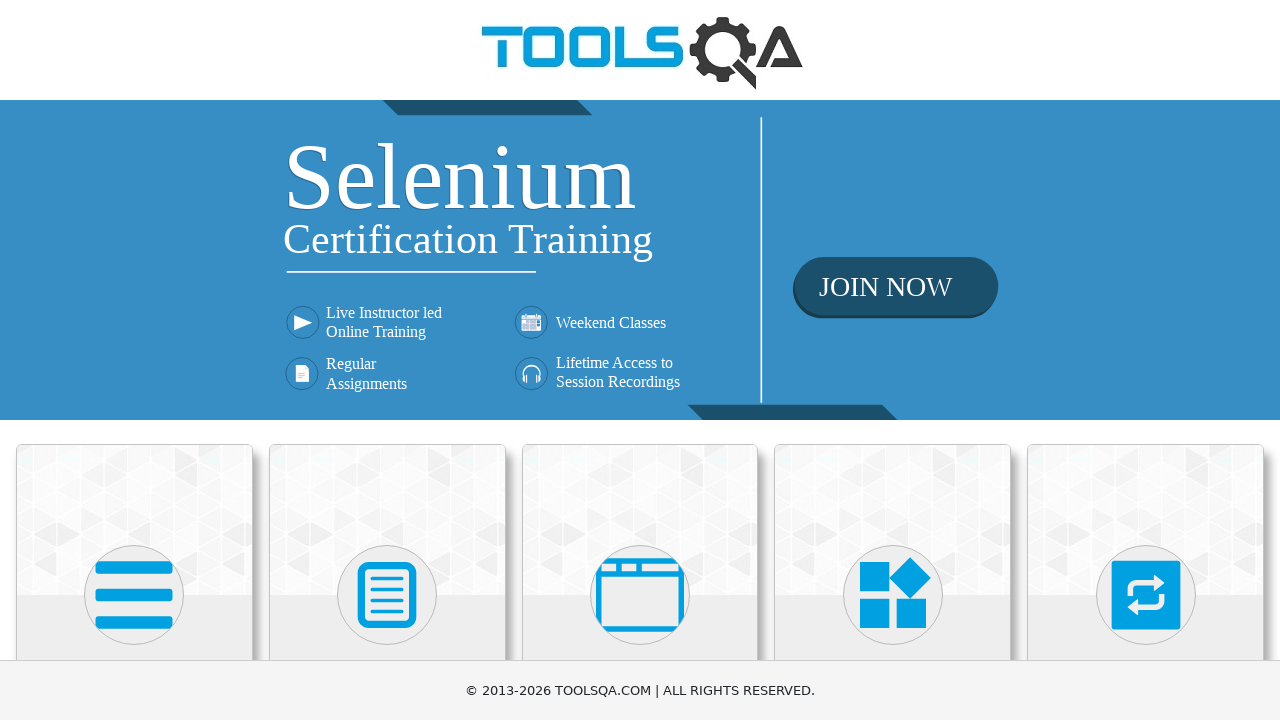

Clicked on Book Store Application card at (134, 365) on xpath=//h5[text()='Book Store Application']/../..
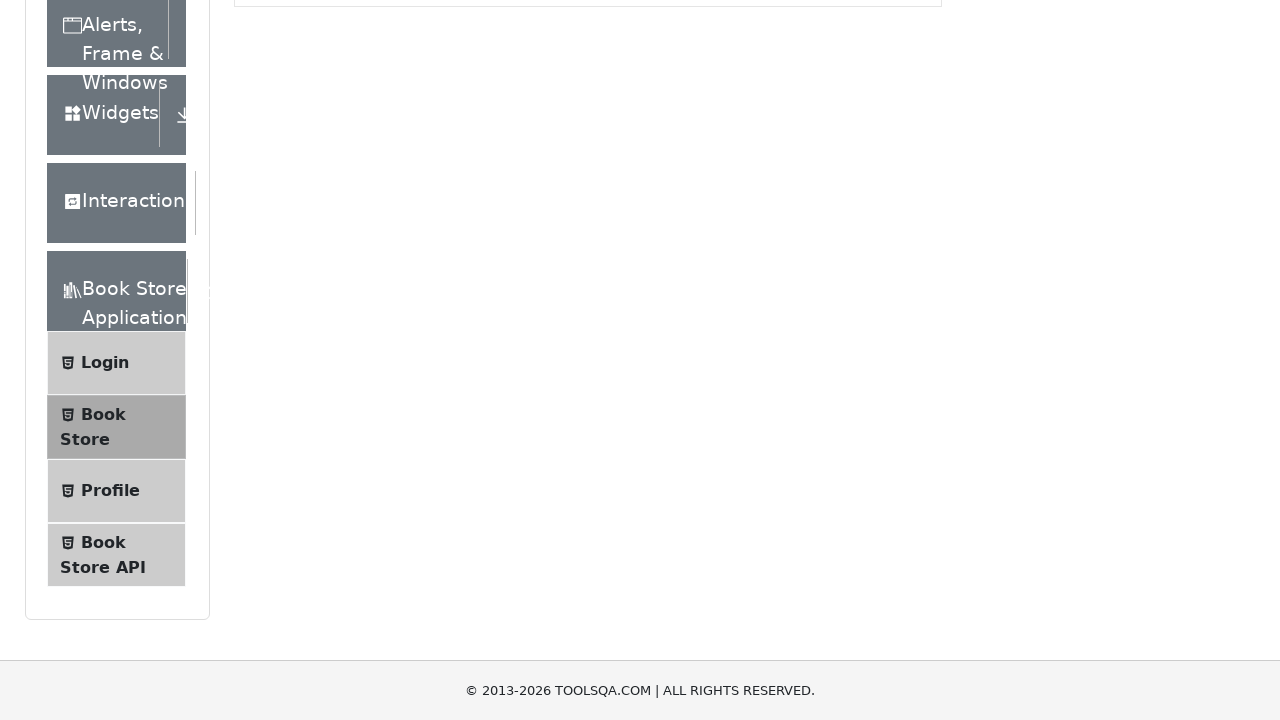

Clicked on Elements category at (116, 189) on xpath=//div[text()='Elements']/..
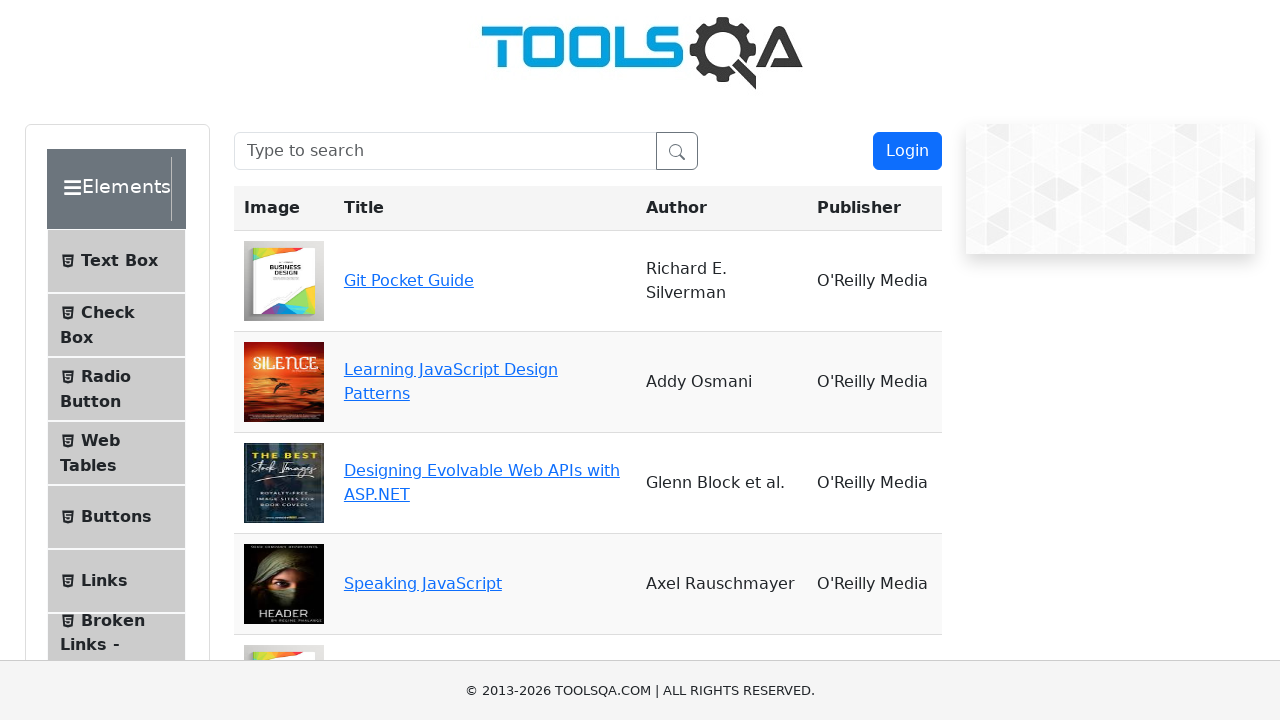

Clicked on Web Tables menu item at (100, 440) on xpath=//span[text()='Web Tables']
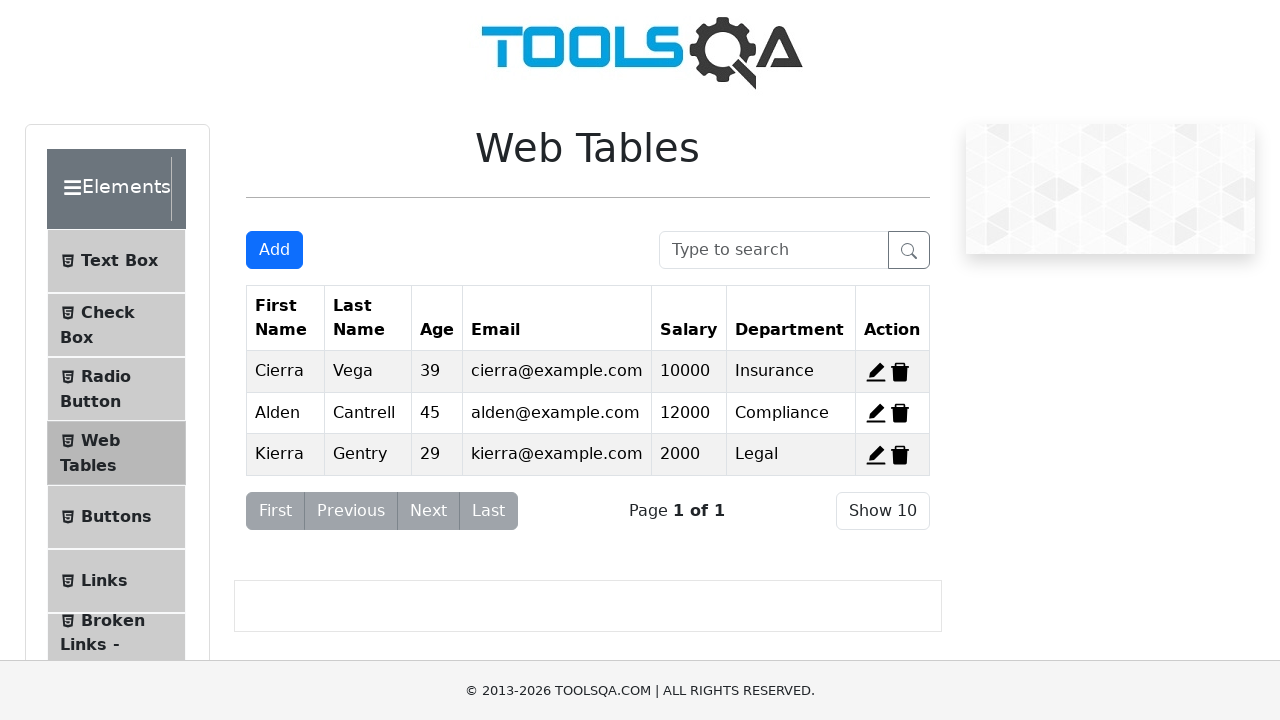

Web Tables page loaded and title verified
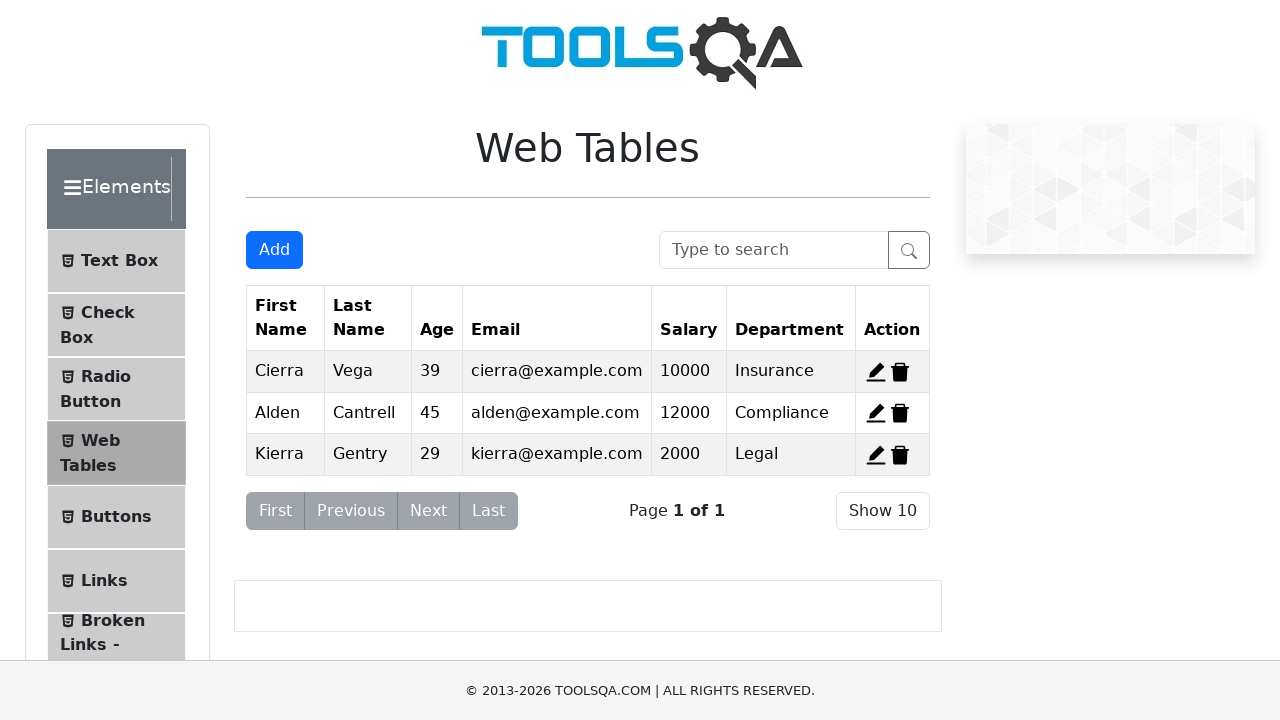

Clicked Add button to open registration form at (274, 250) on #addNewRecordButton
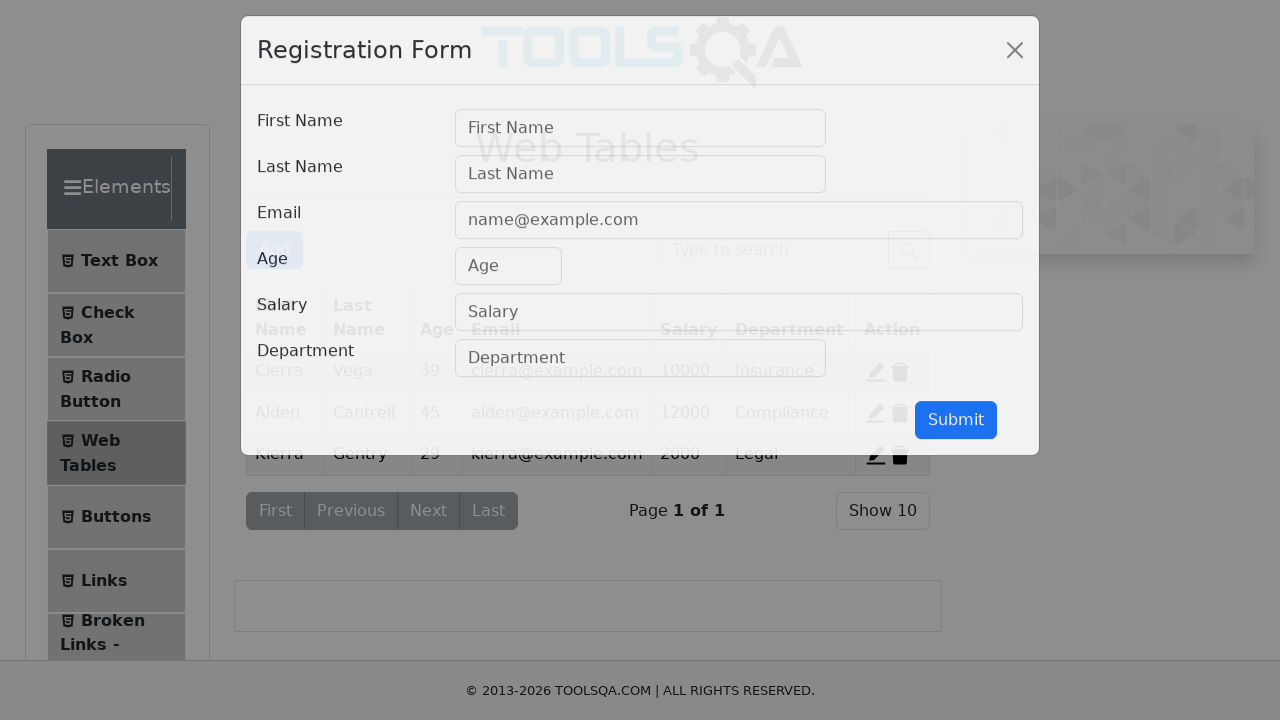

Registration form modal appeared and is displayed
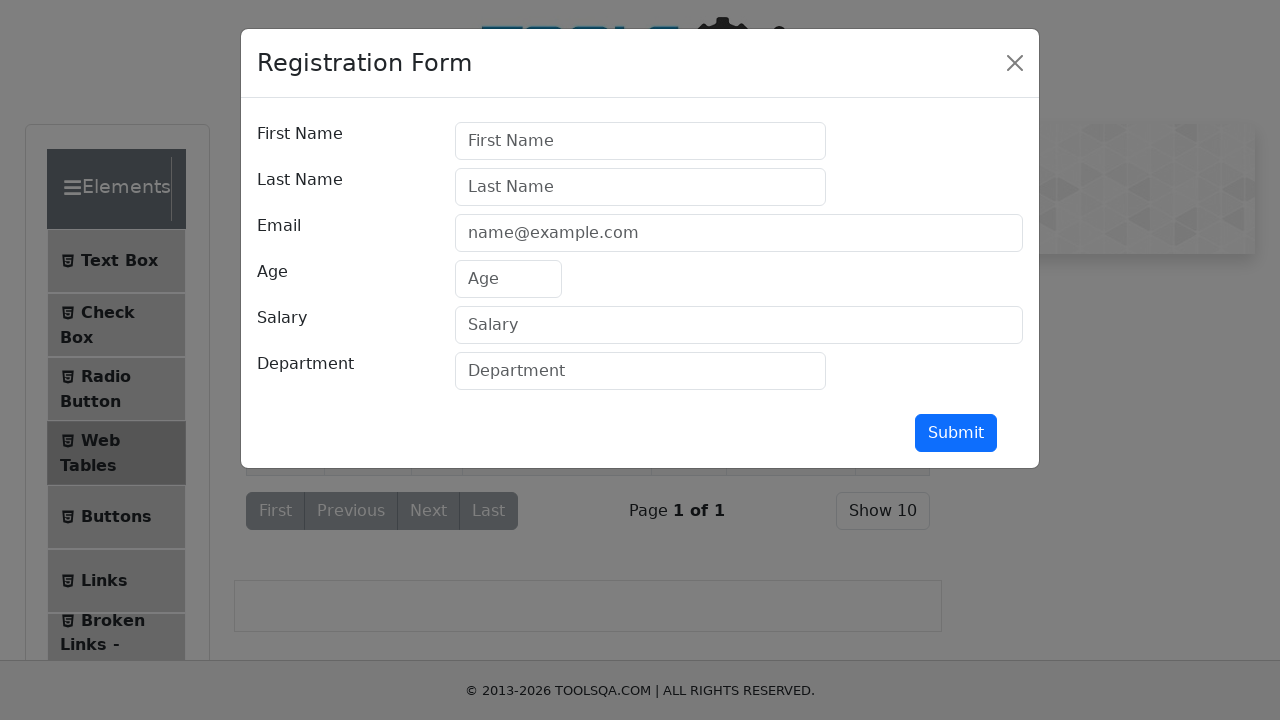

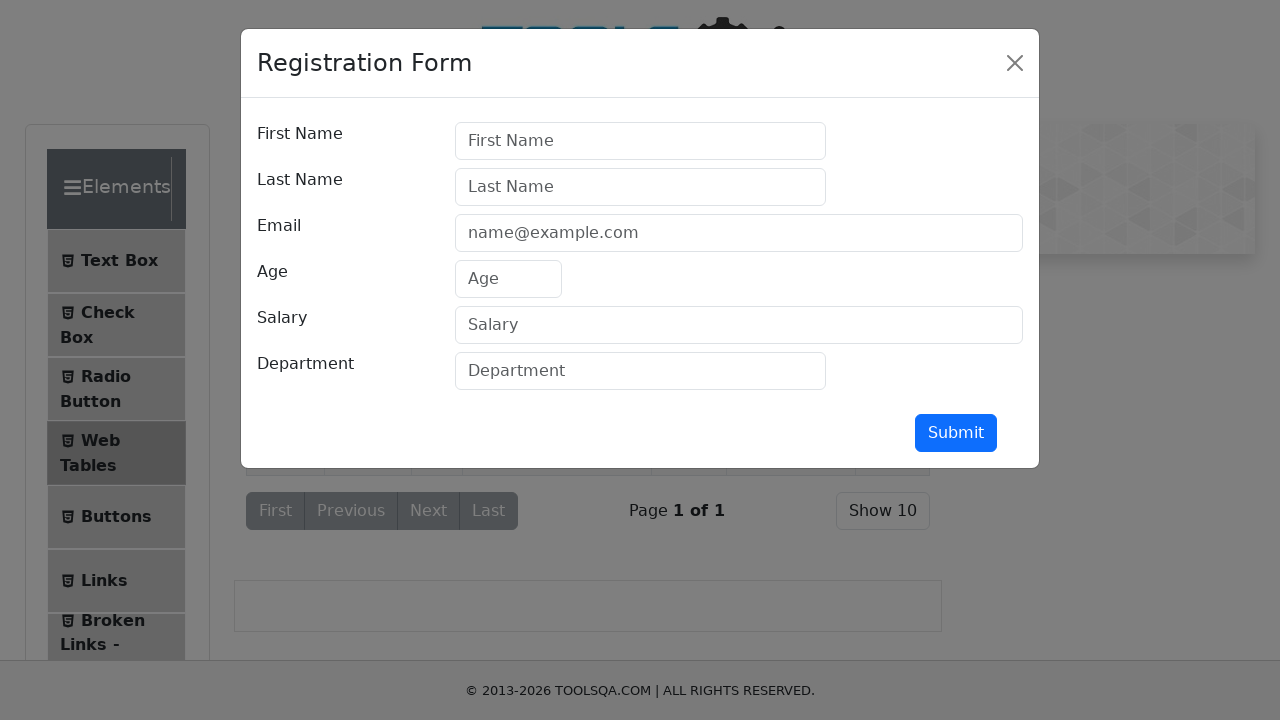